Tests JavaScript alert handling by clicking a button that triggers an alert, reading the alert text, and accepting it

Starting URL: https://demoqa.com/alerts

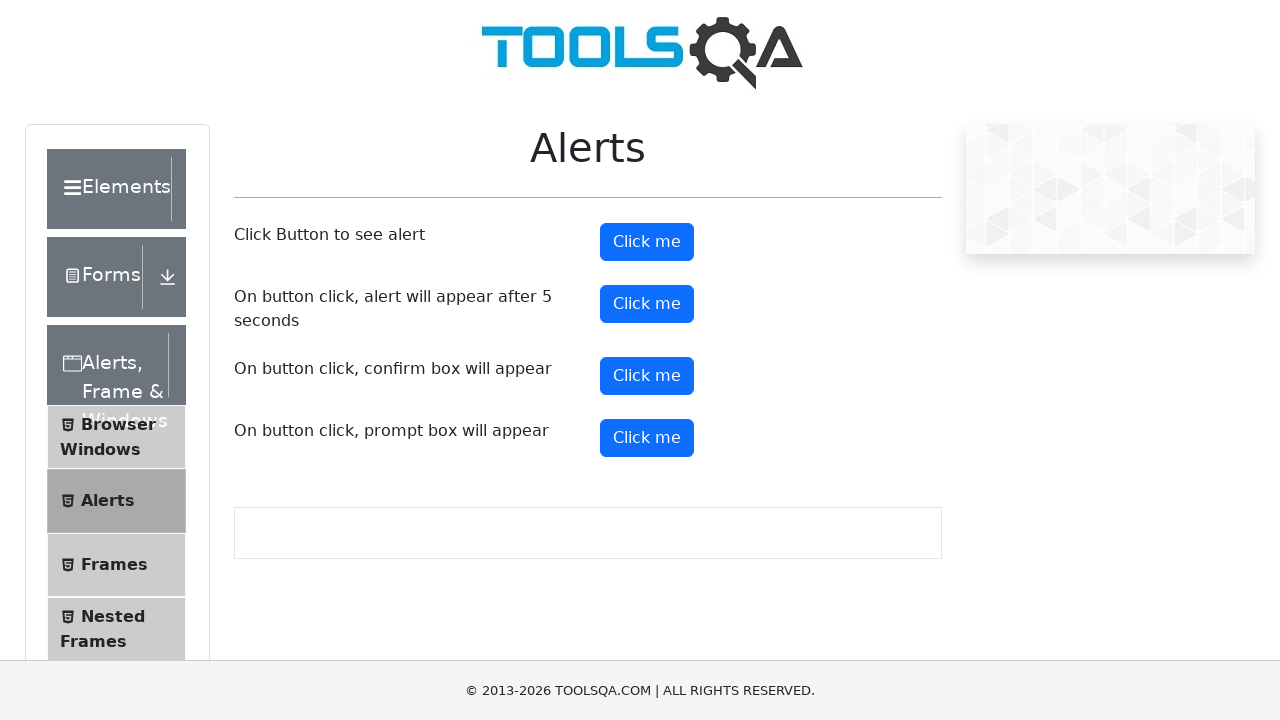

Clicked the alert button to trigger JavaScript alert at (647, 242) on #alertButton
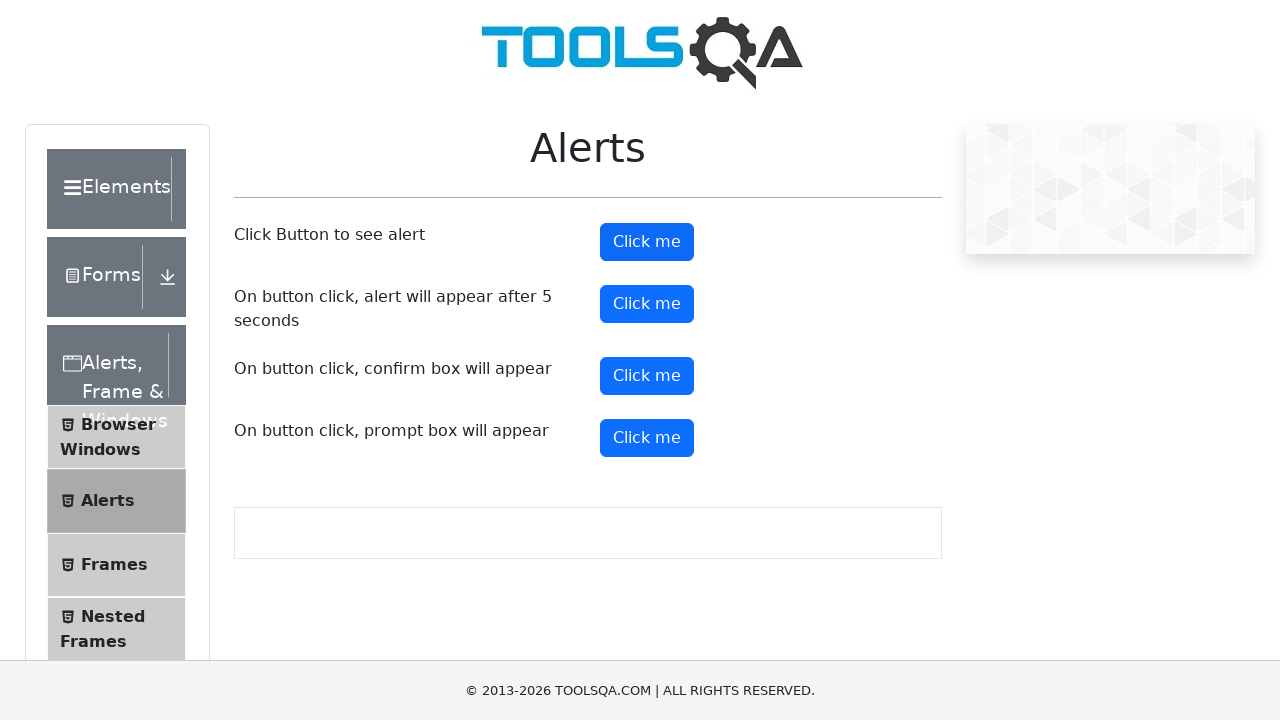

Set up dialog handler to accept alerts
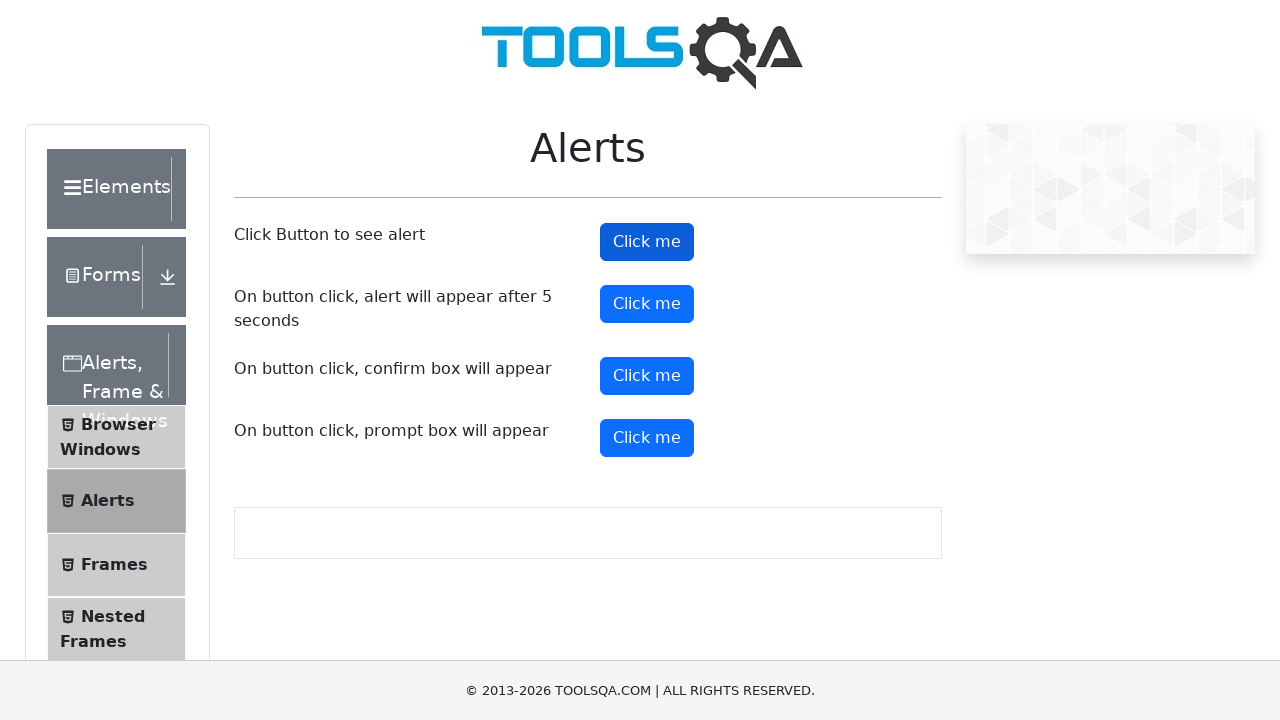

Triggered alert button via JavaScript evaluation
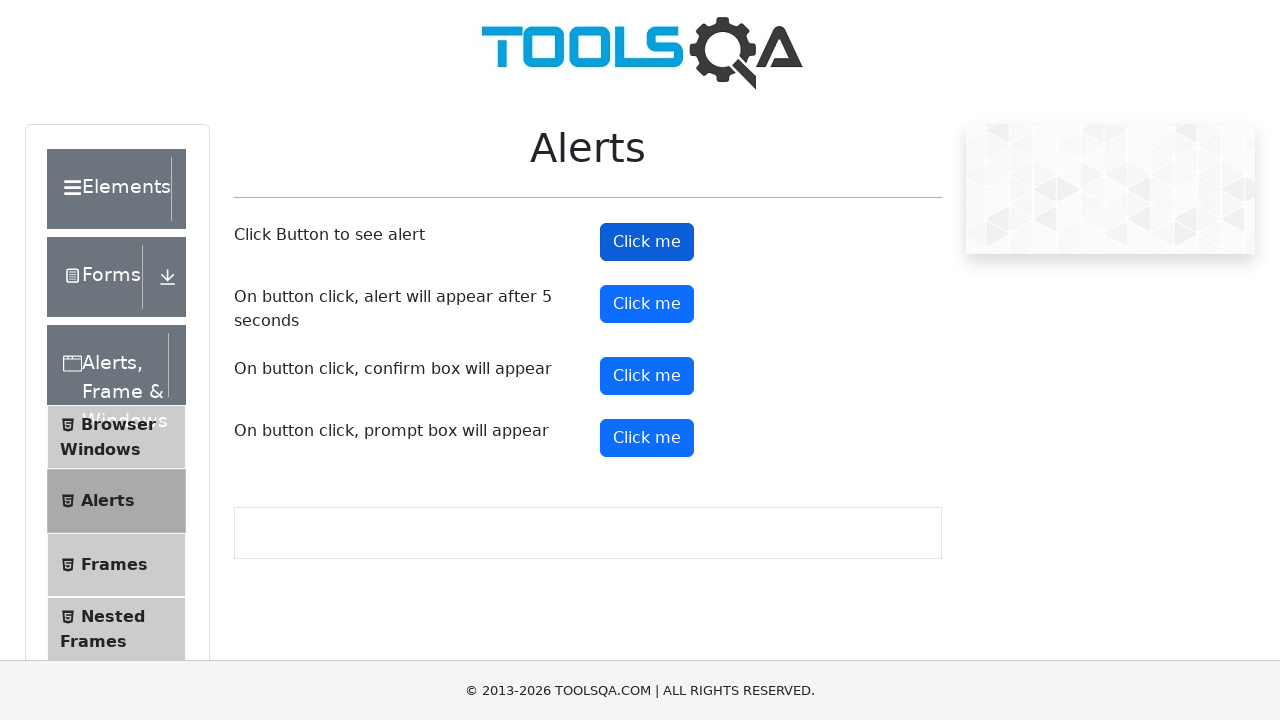

Waited 500ms for alert interaction to complete
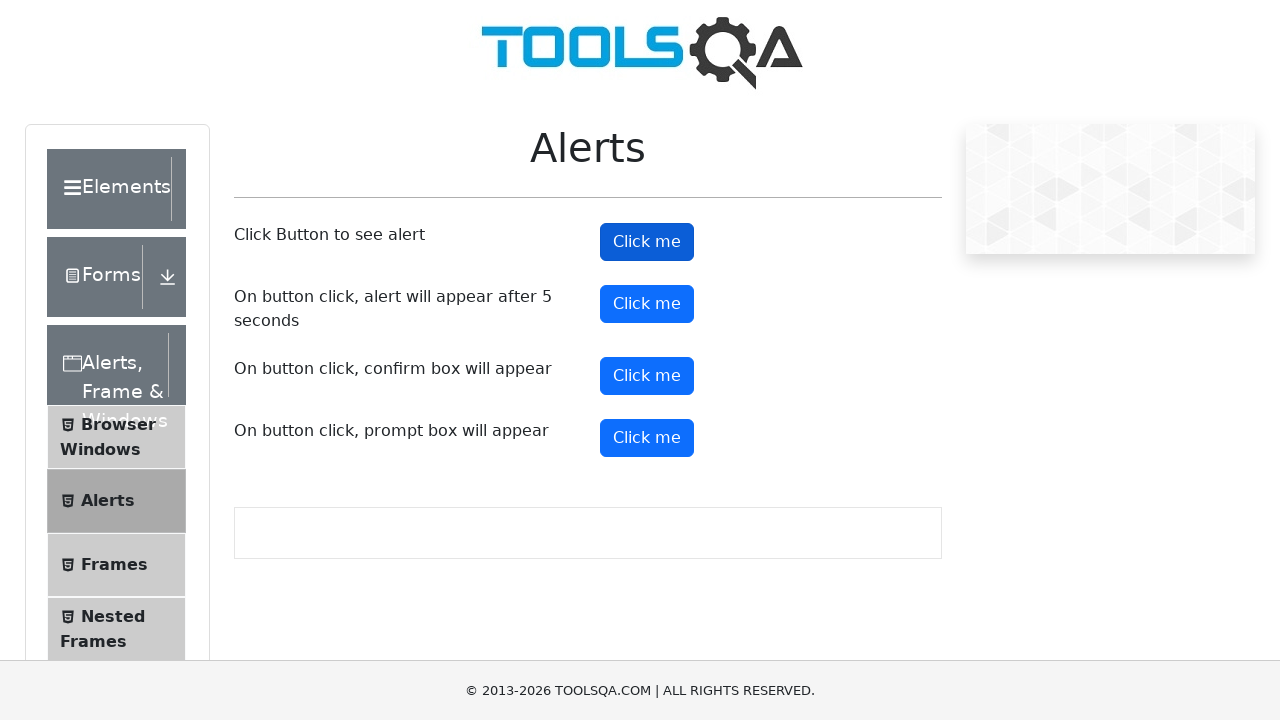

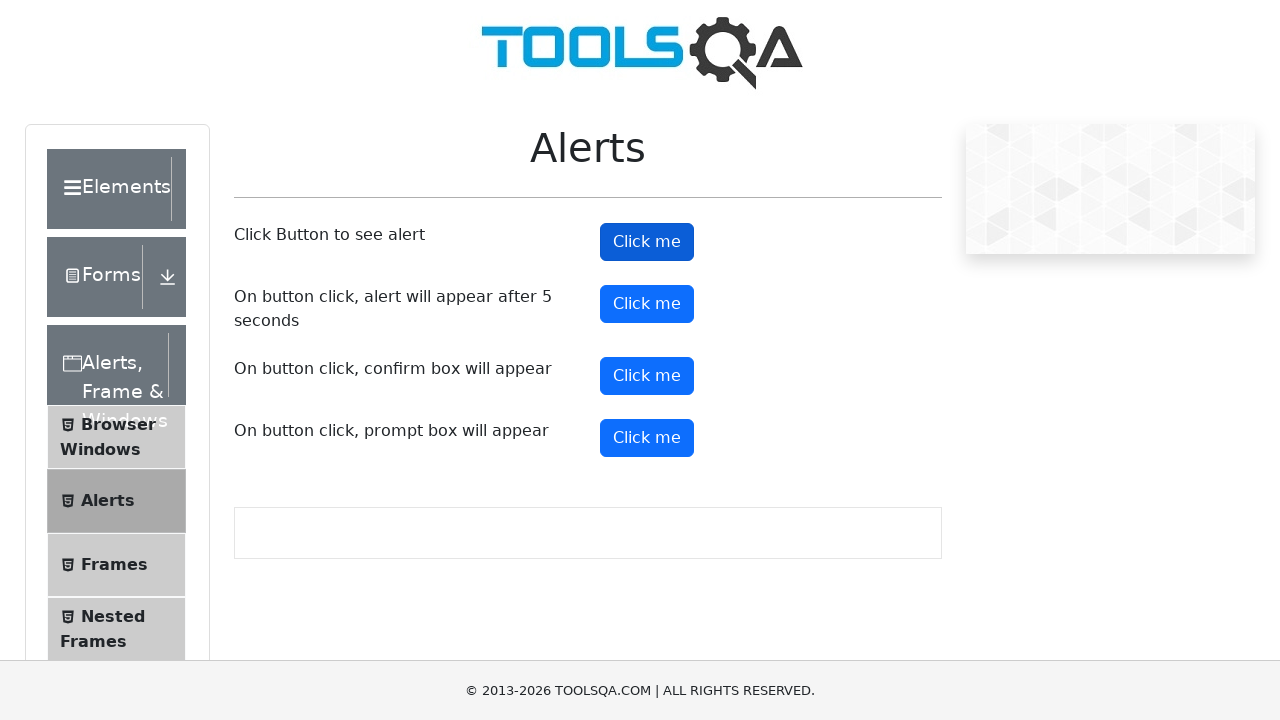